Tests deleting an item from the shopping cart by navigating to cart and removing a product

Starting URL: https://www.demoblaze.com/

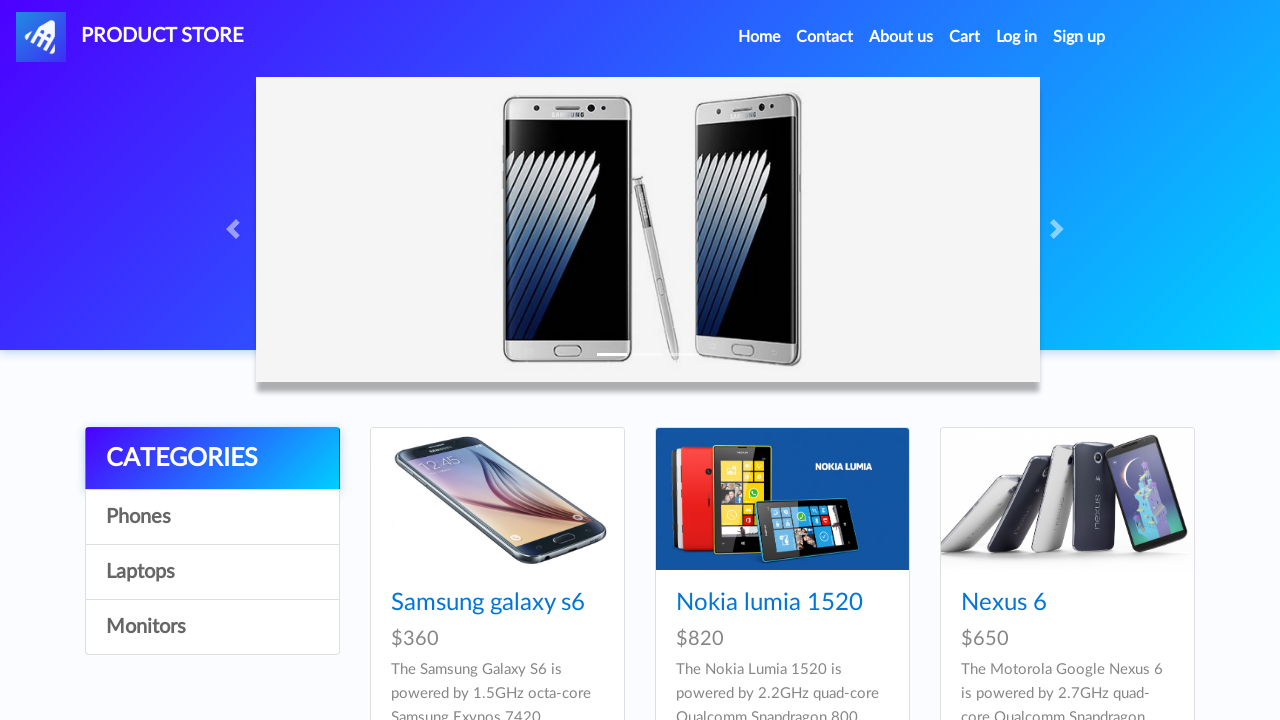

Clicked Home link to navigate to home page at (759, 37) on xpath=//a[text()='Home ']
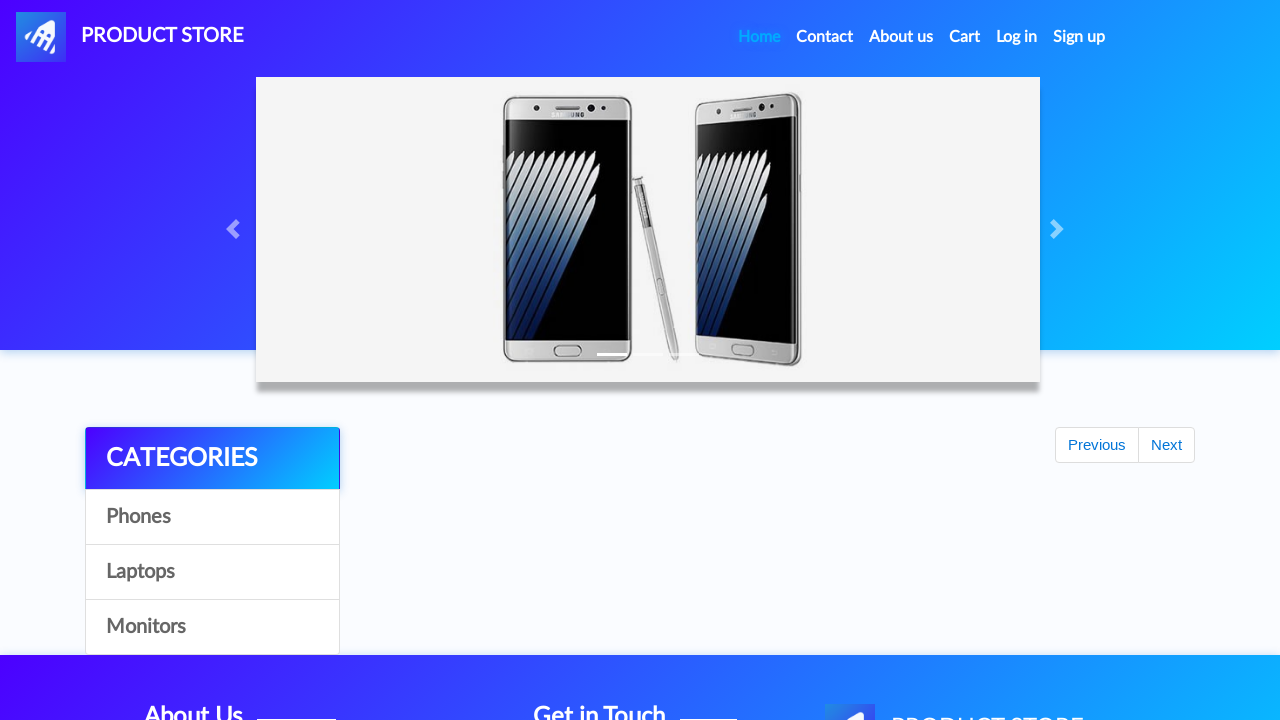

Clicked cart icon to navigate to shopping cart at (965, 37) on xpath=//li/a[@id='cartur']
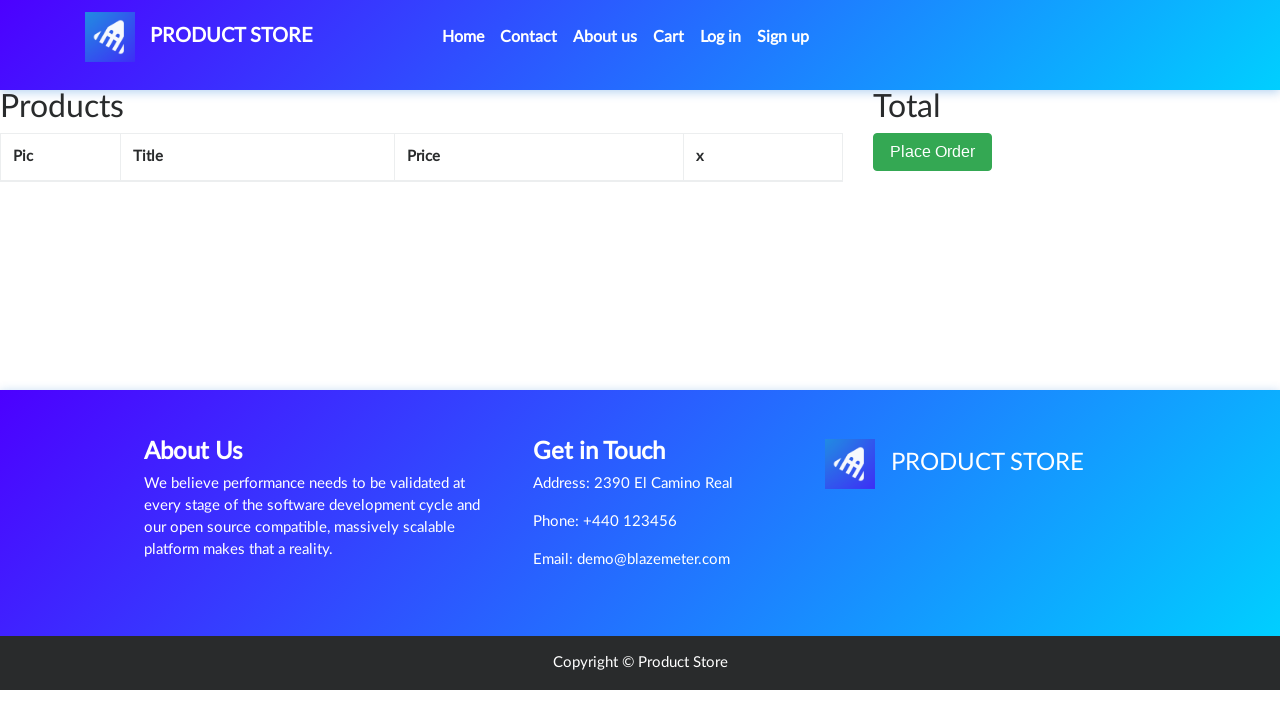

No items found in cart to delete
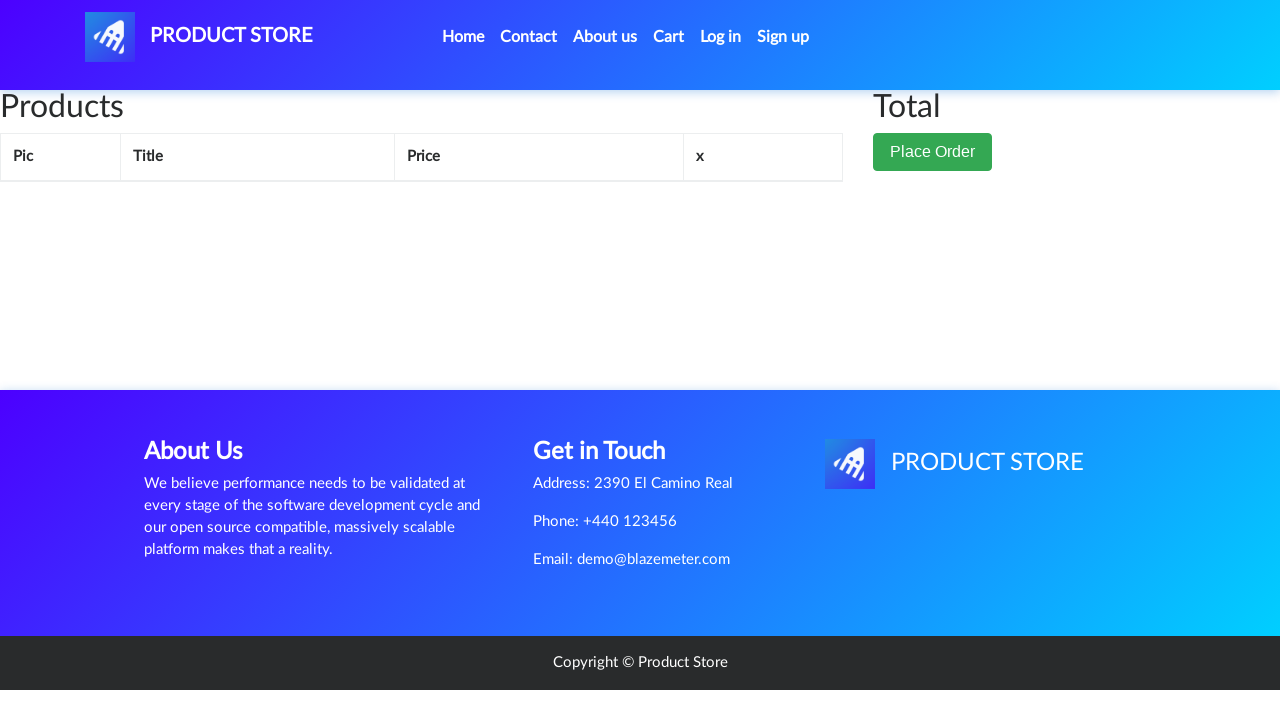

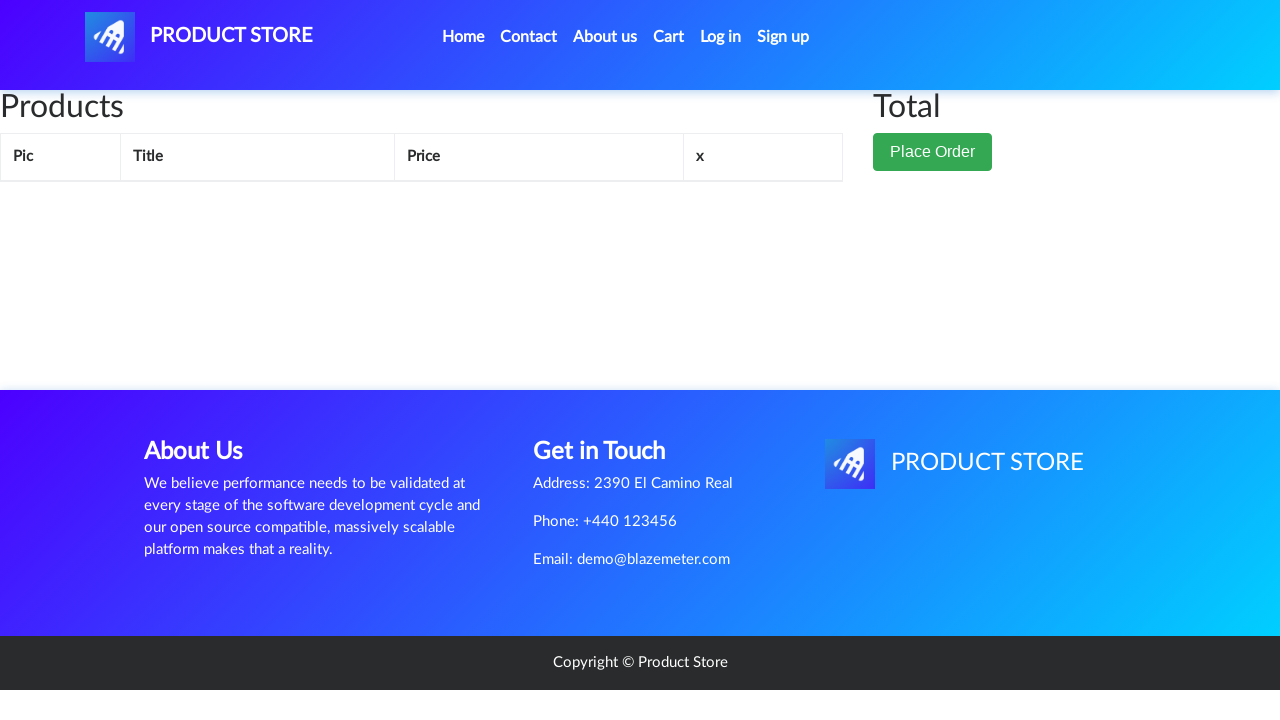